Tests drag and drop action by dragging box A to box B

Starting URL: https://crossbrowsertesting.github.io/drag-and-drop

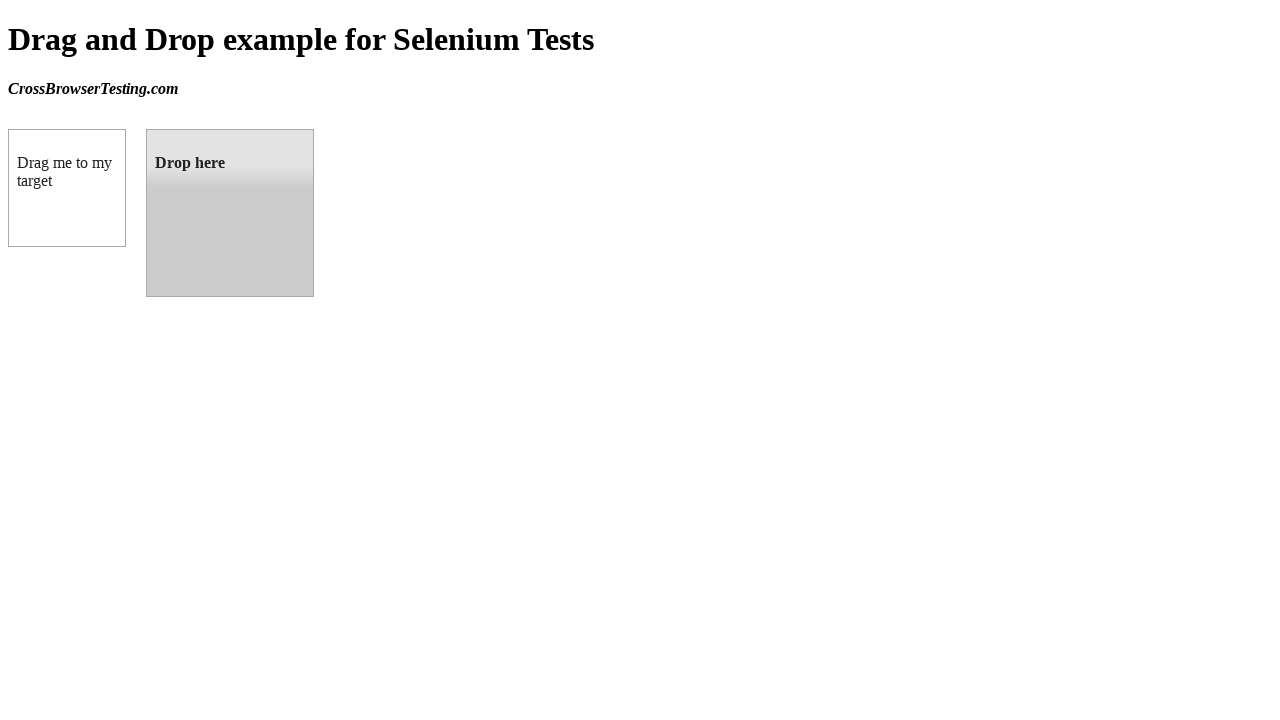

Located box A (draggable element)
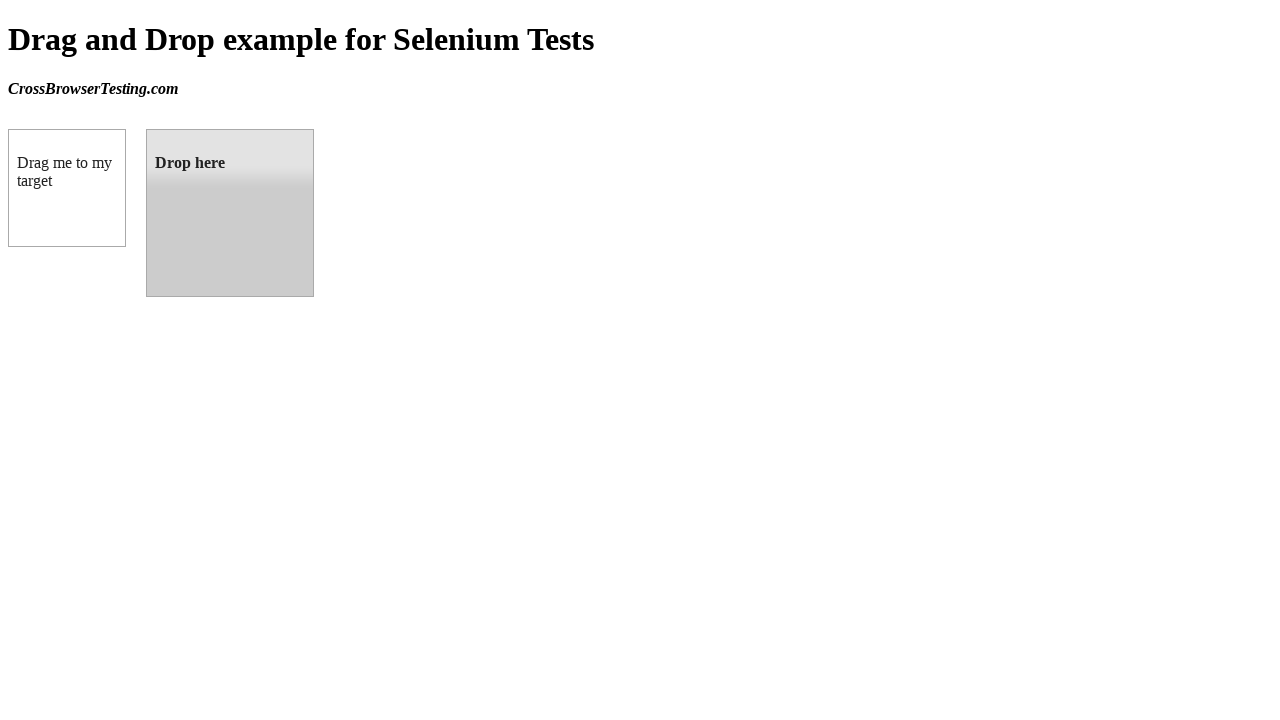

Located box B (droppable element)
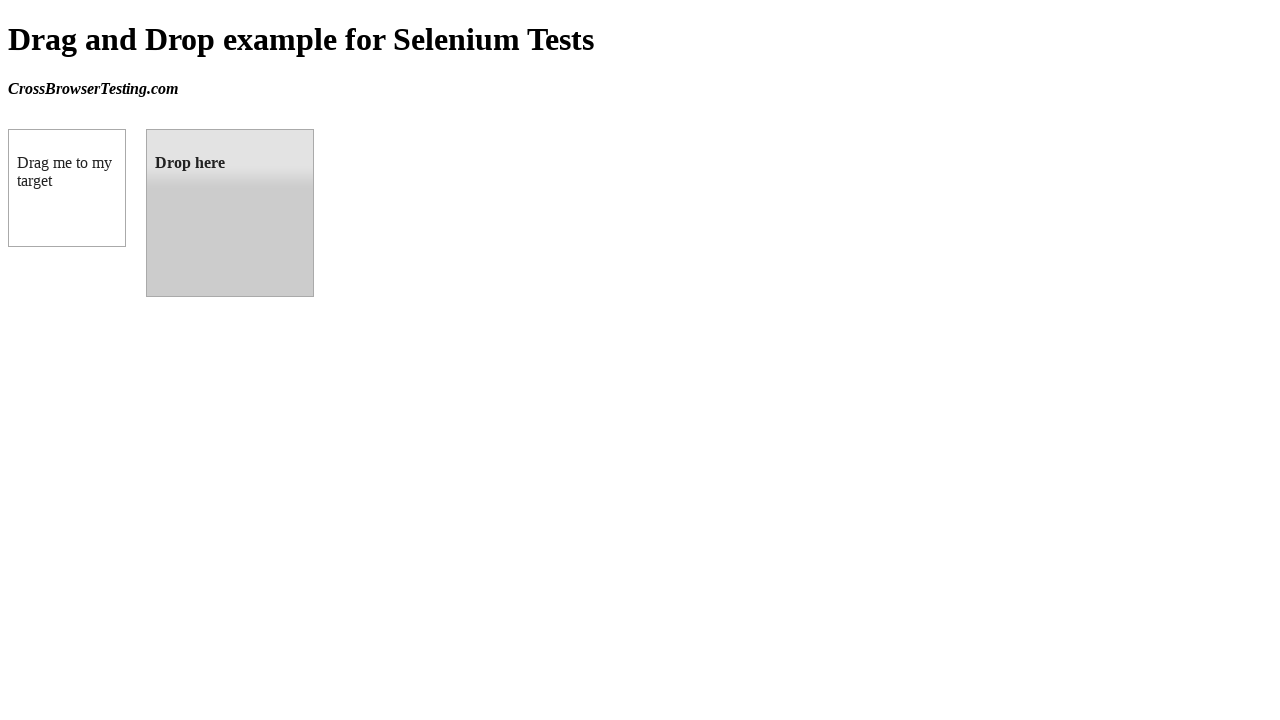

Dragged box A to box B at (230, 213)
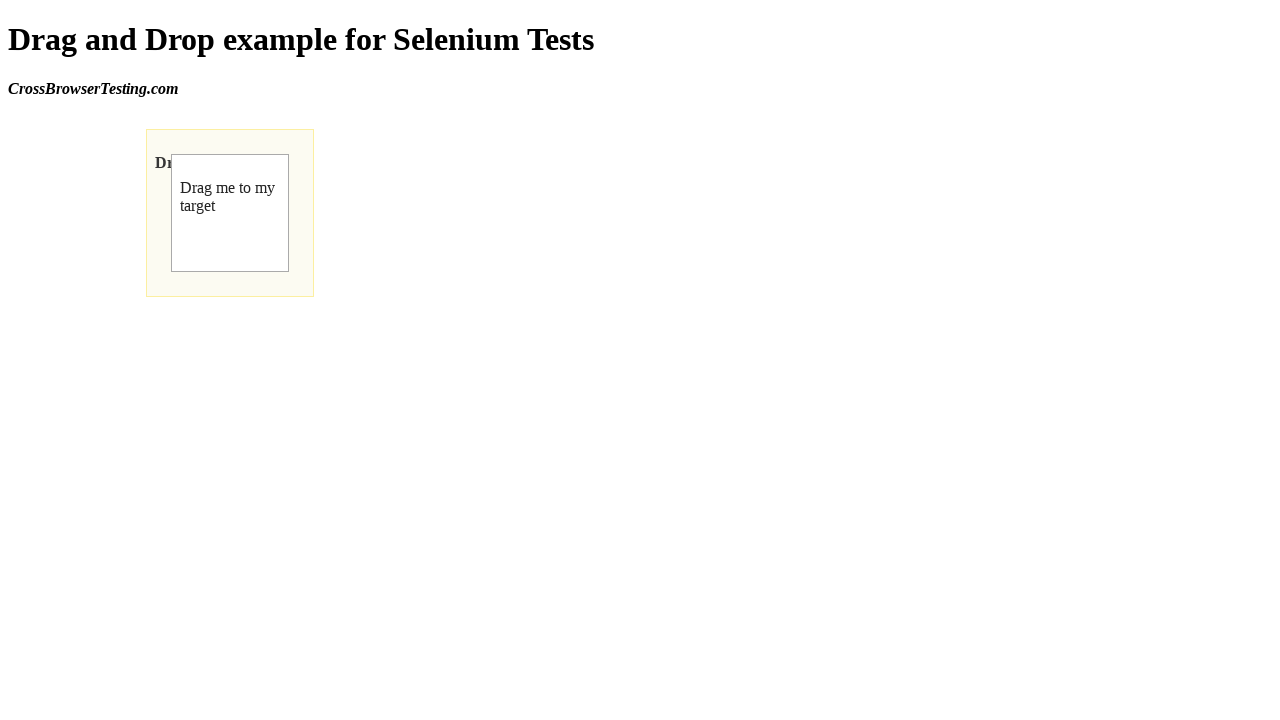

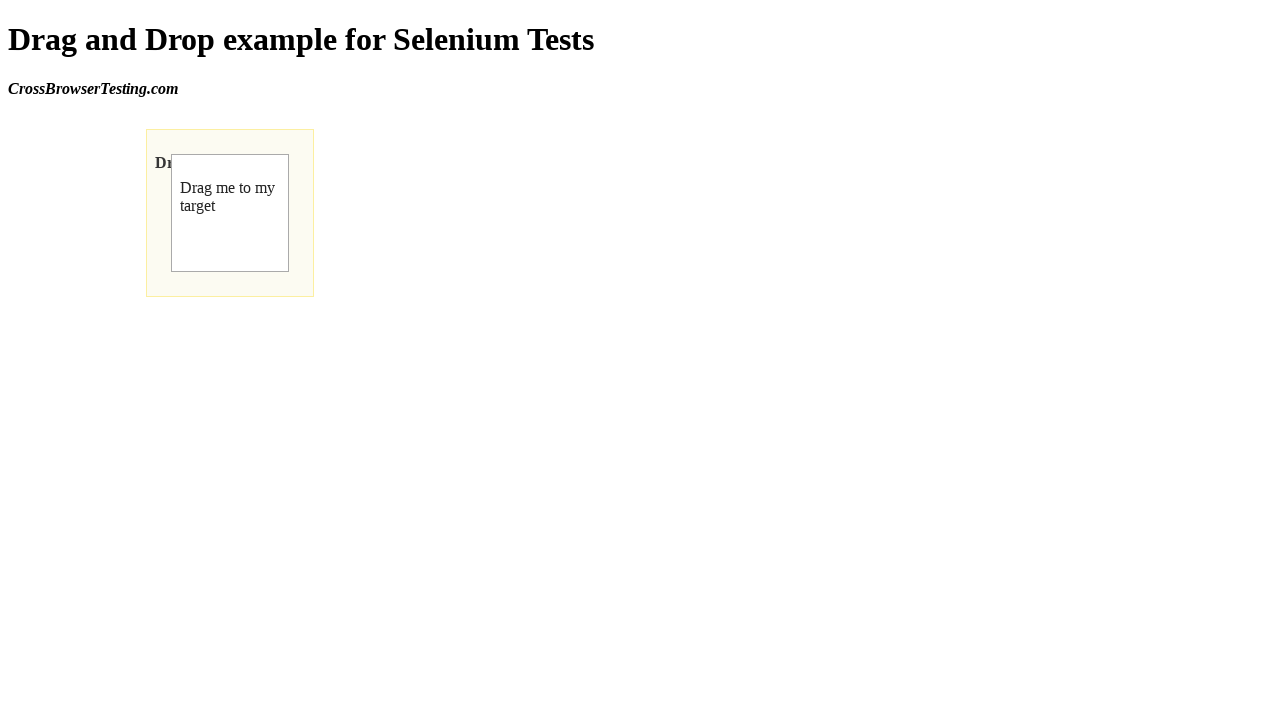